Tests that edits are saved when the input loses focus (blur event)

Starting URL: https://demo.playwright.dev/todomvc

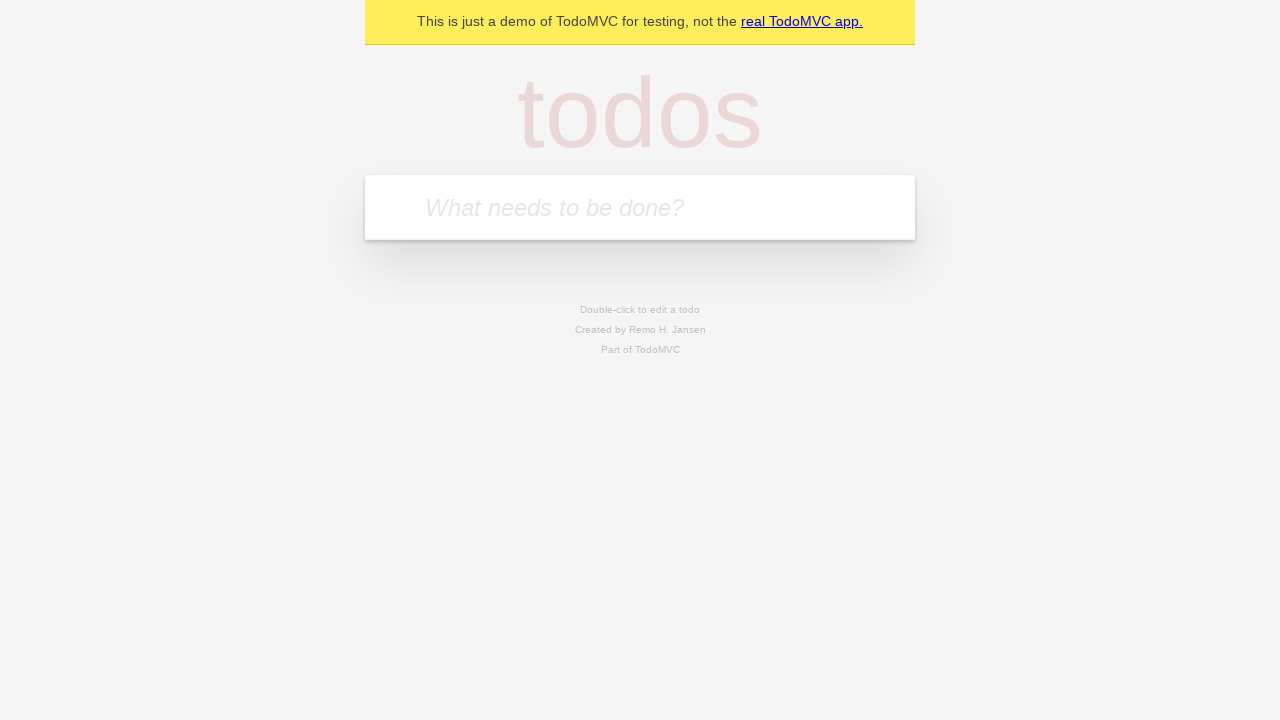

Filled new todo input with 'buy some cheese' on .new-todo
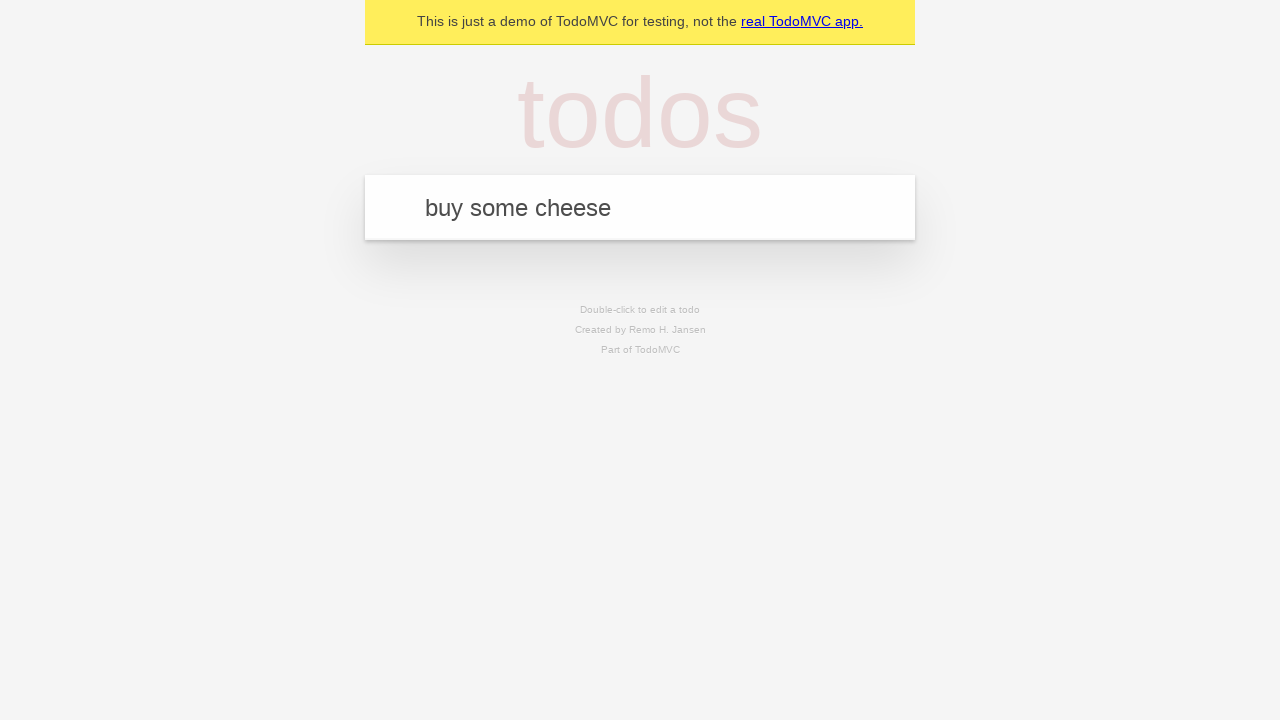

Pressed Enter to create first todo on .new-todo
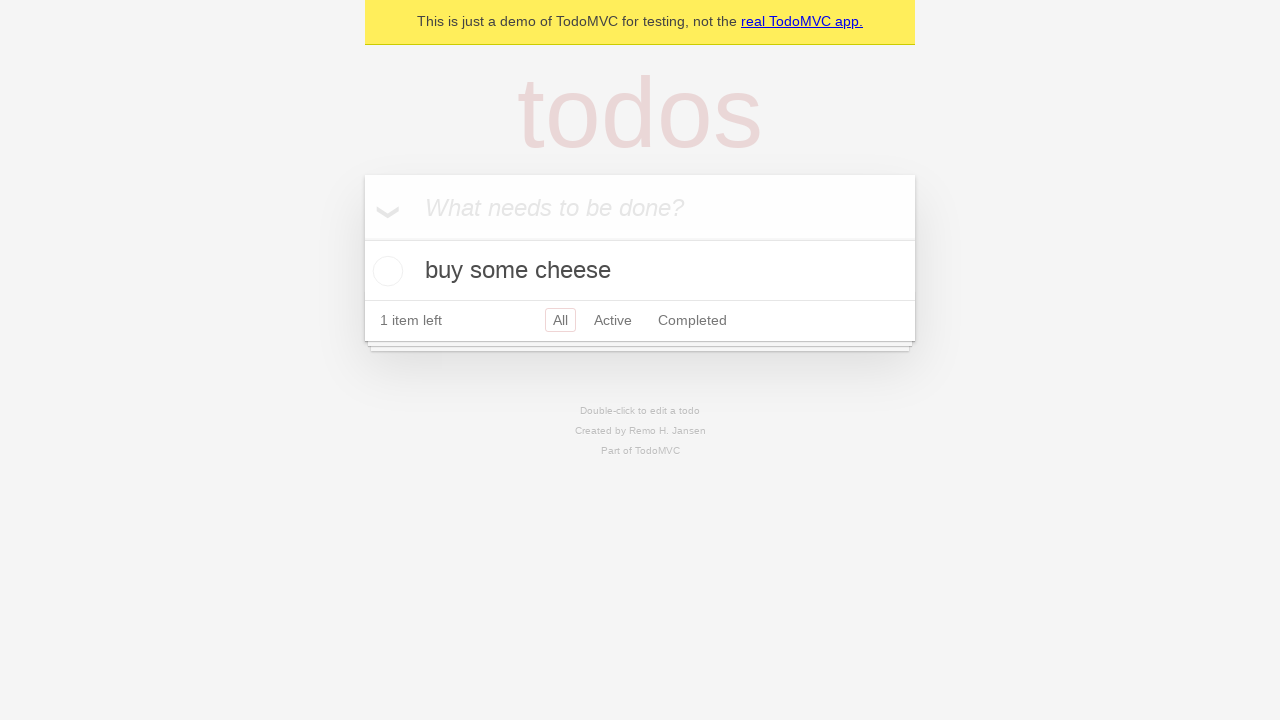

Filled new todo input with 'feed the cat' on .new-todo
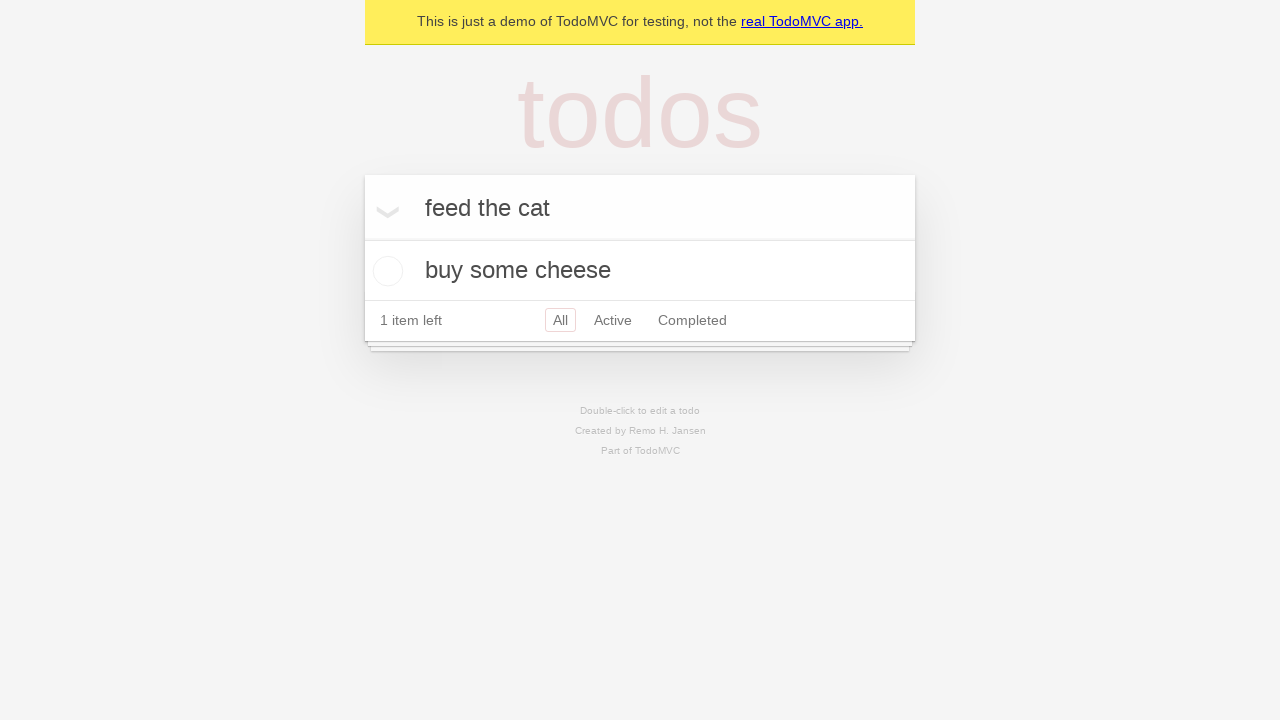

Pressed Enter to create second todo on .new-todo
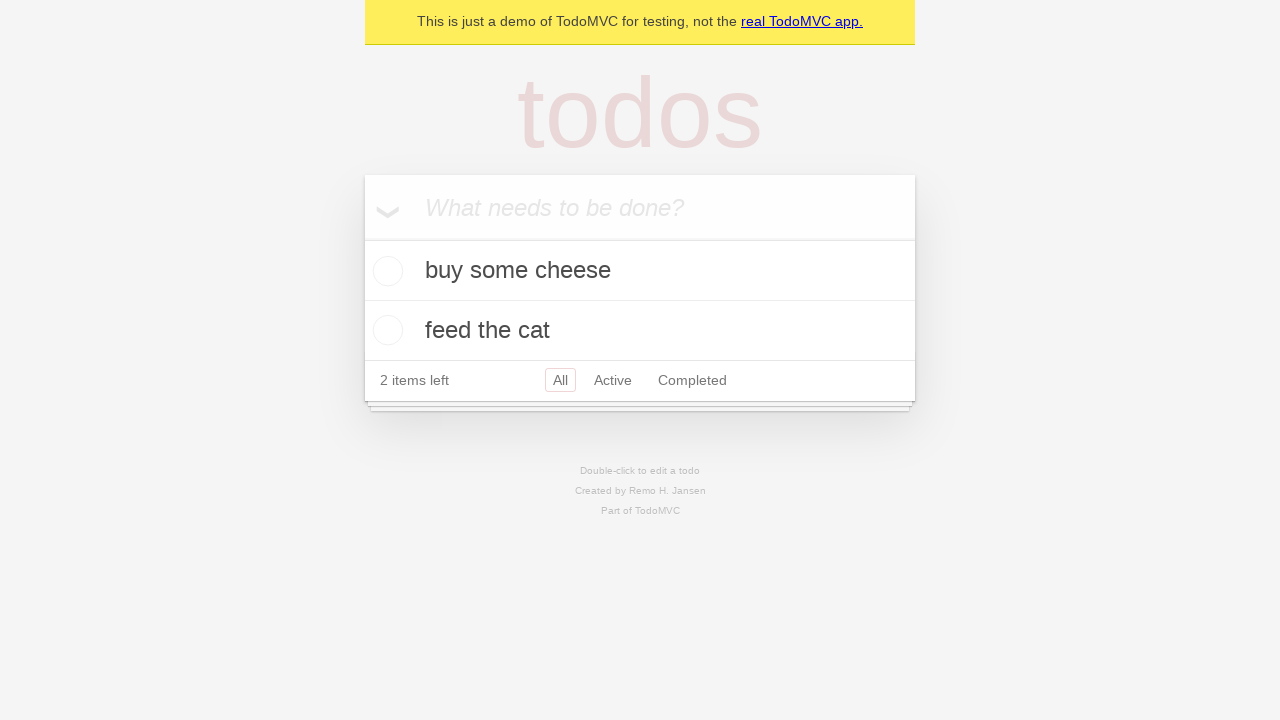

Filled new todo input with 'book a doctors appointment' on .new-todo
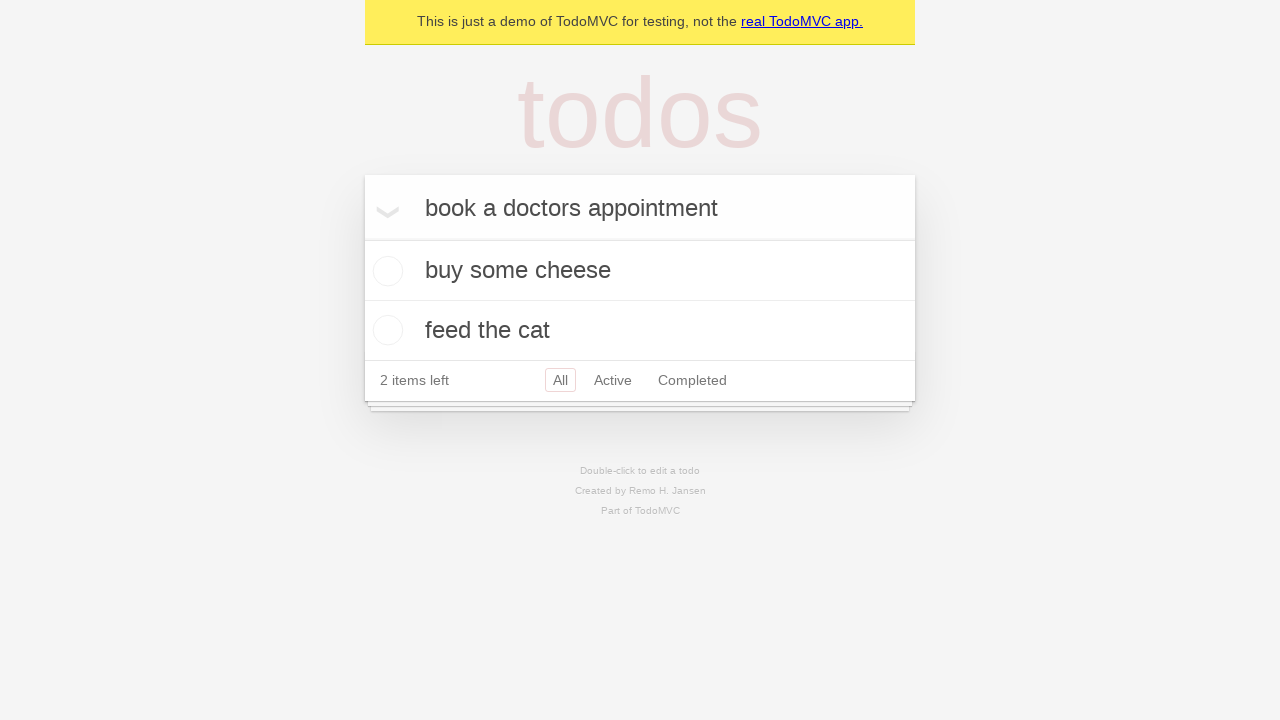

Pressed Enter to create third todo on .new-todo
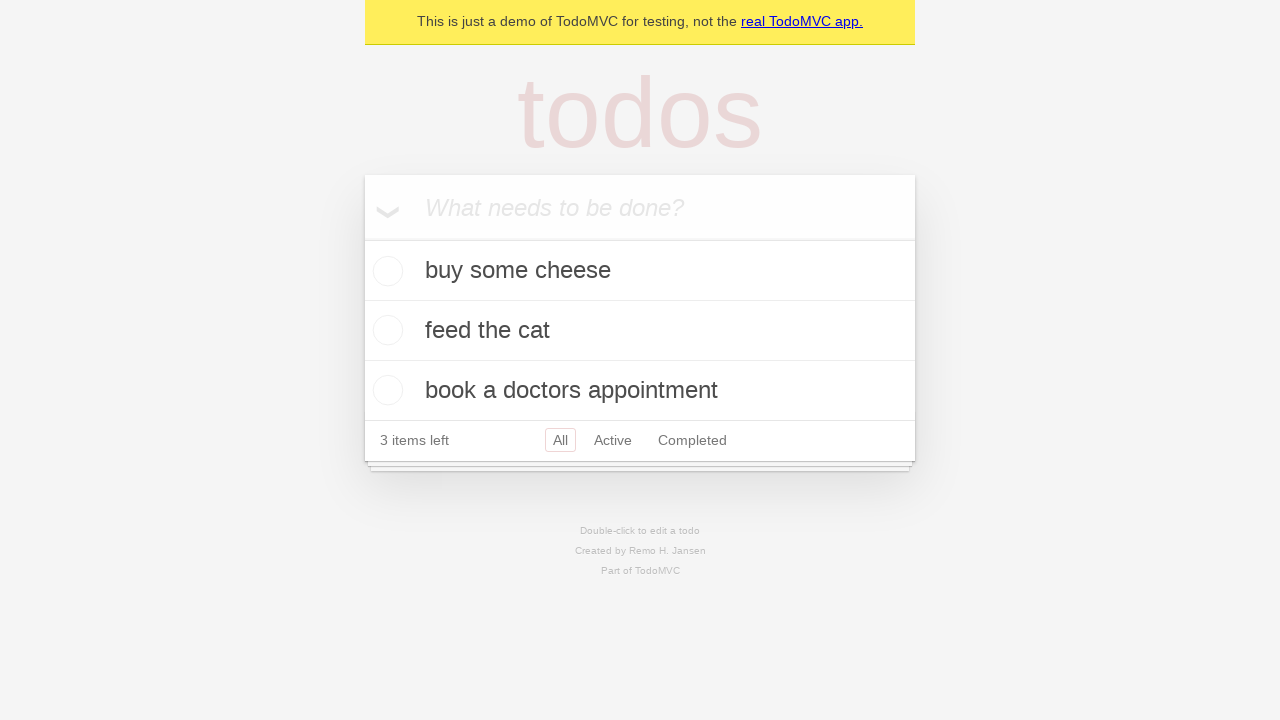

Double-clicked second todo to enter edit mode at (640, 331) on .todo-list li >> nth=1
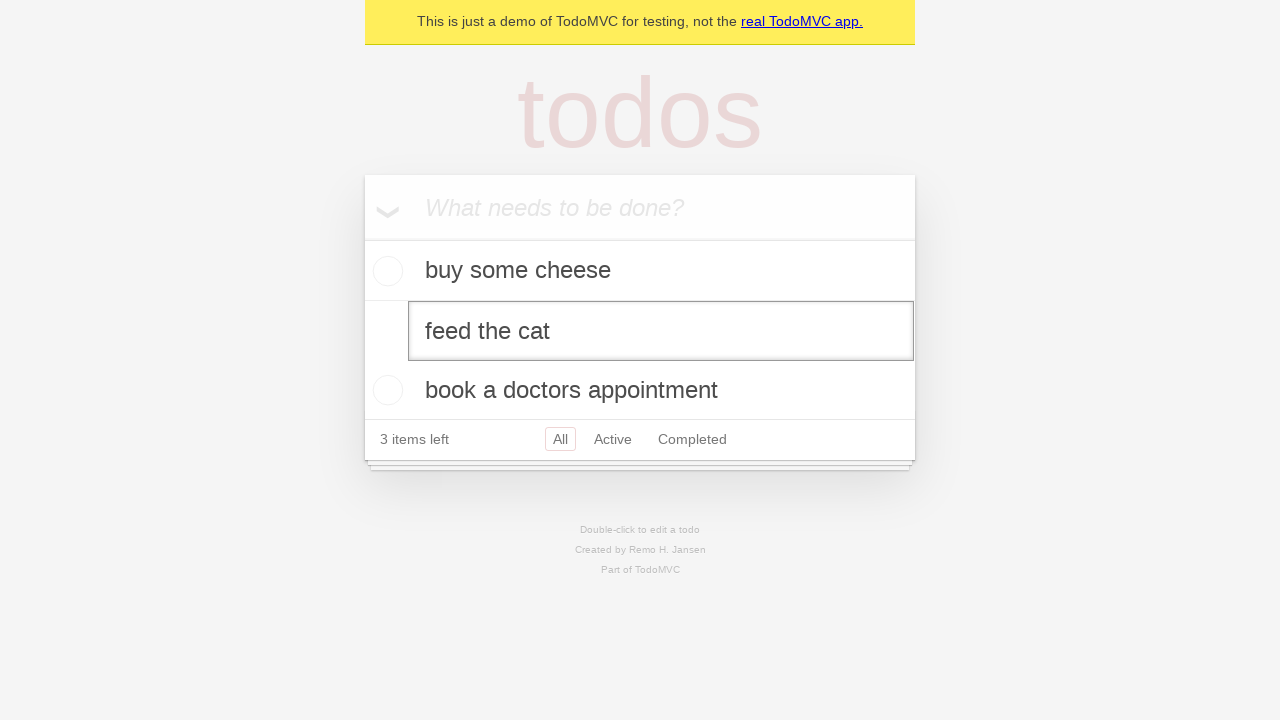

Filled edit field with 'buy some sausages' on .todo-list li >> nth=1 >> .edit
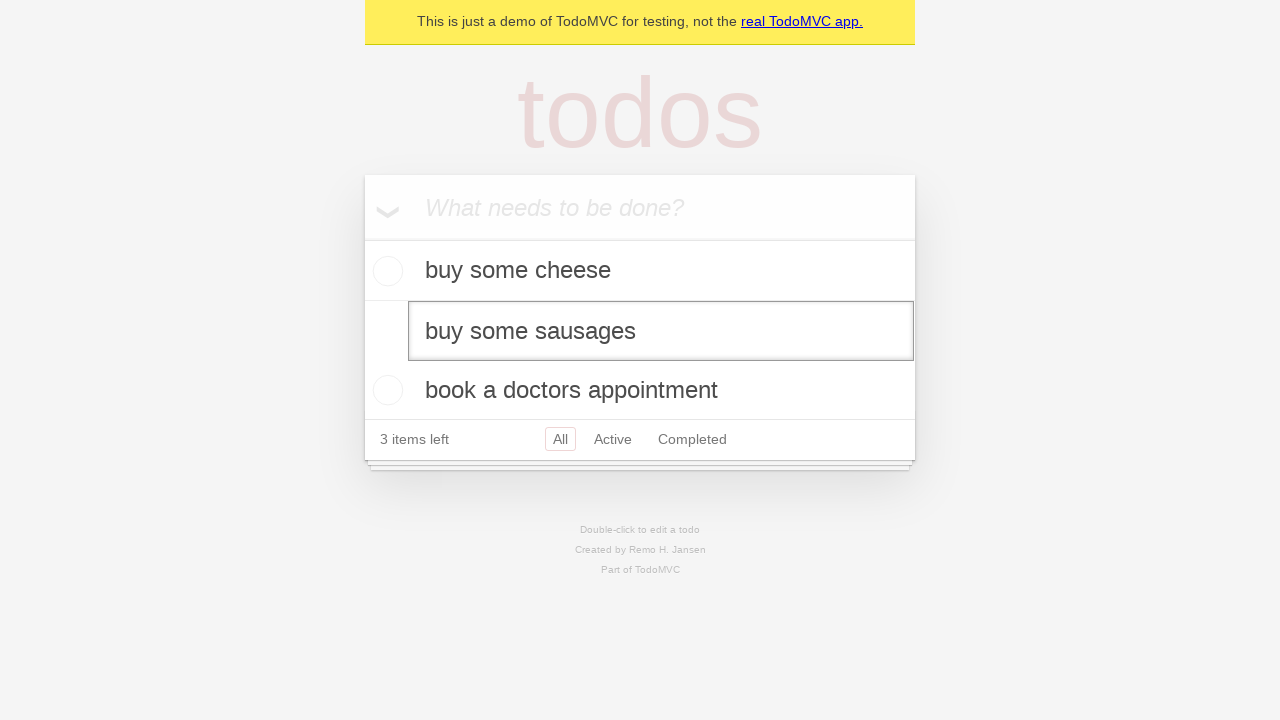

Dispatched blur event to save edit
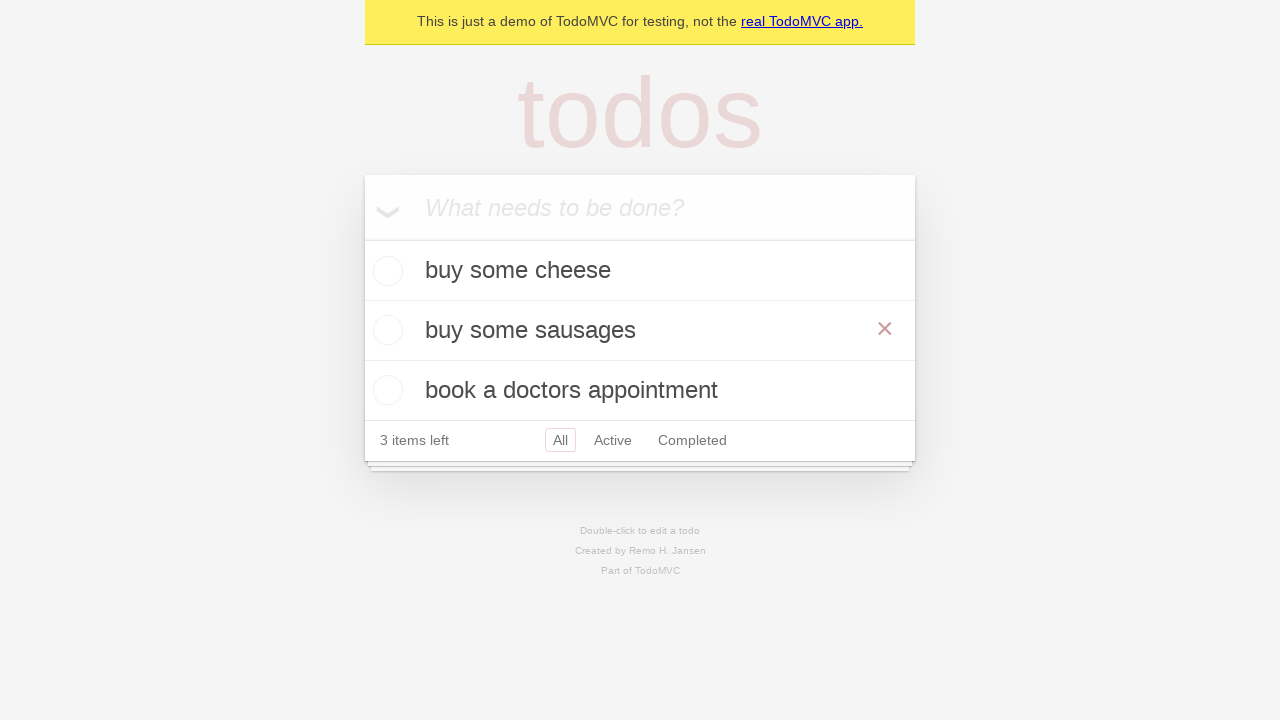

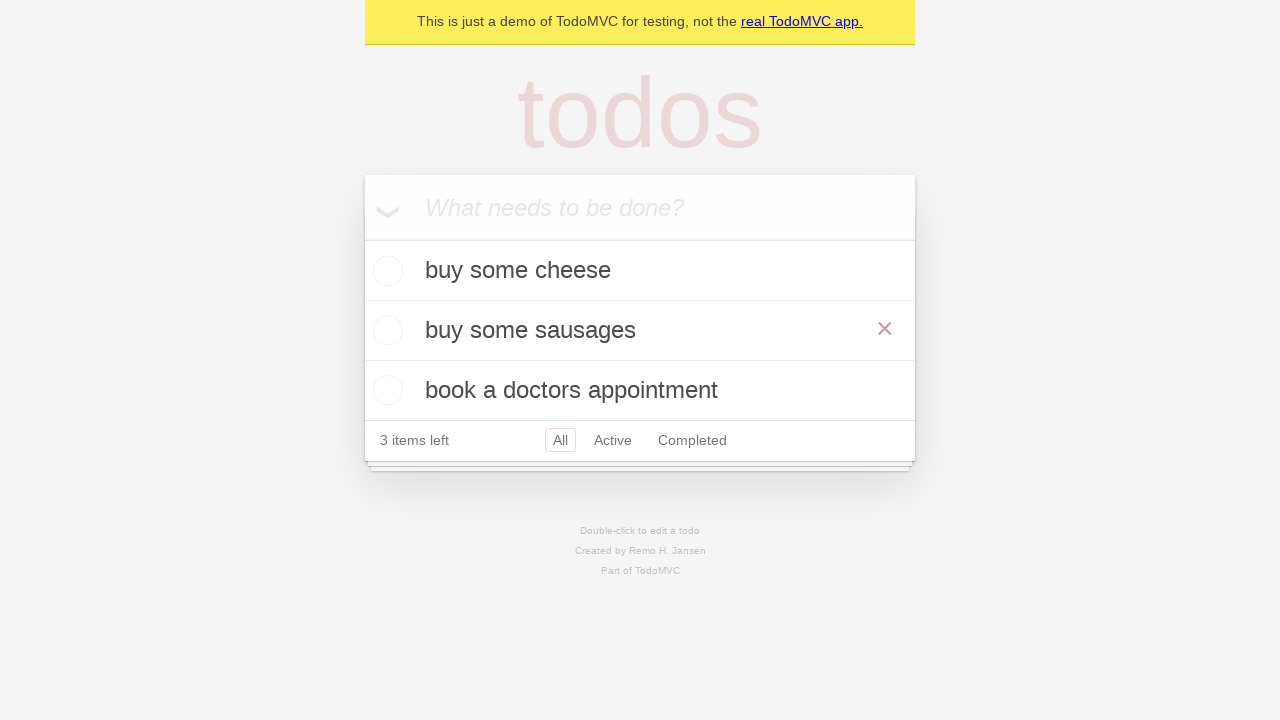